Navigates to ilovepdf.com PDF to Word converter page and interacts with the file upload element. The original script attempted to use sendKeys with a local path which won't work, but we can test the page loads and the upload button is present.

Starting URL: https://www.ilovepdf.com/pdf_to_word

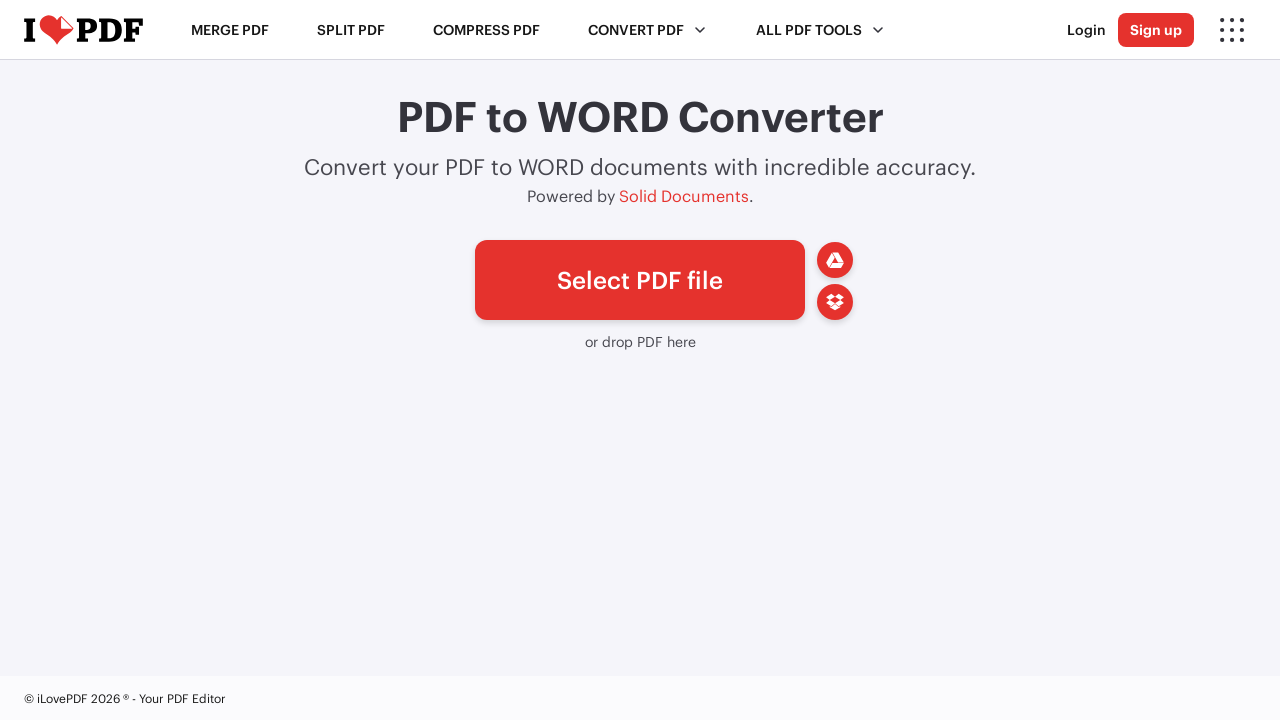

Waited for 'Select PDF file' button to load on ilovepdf.com PDF to Word converter page
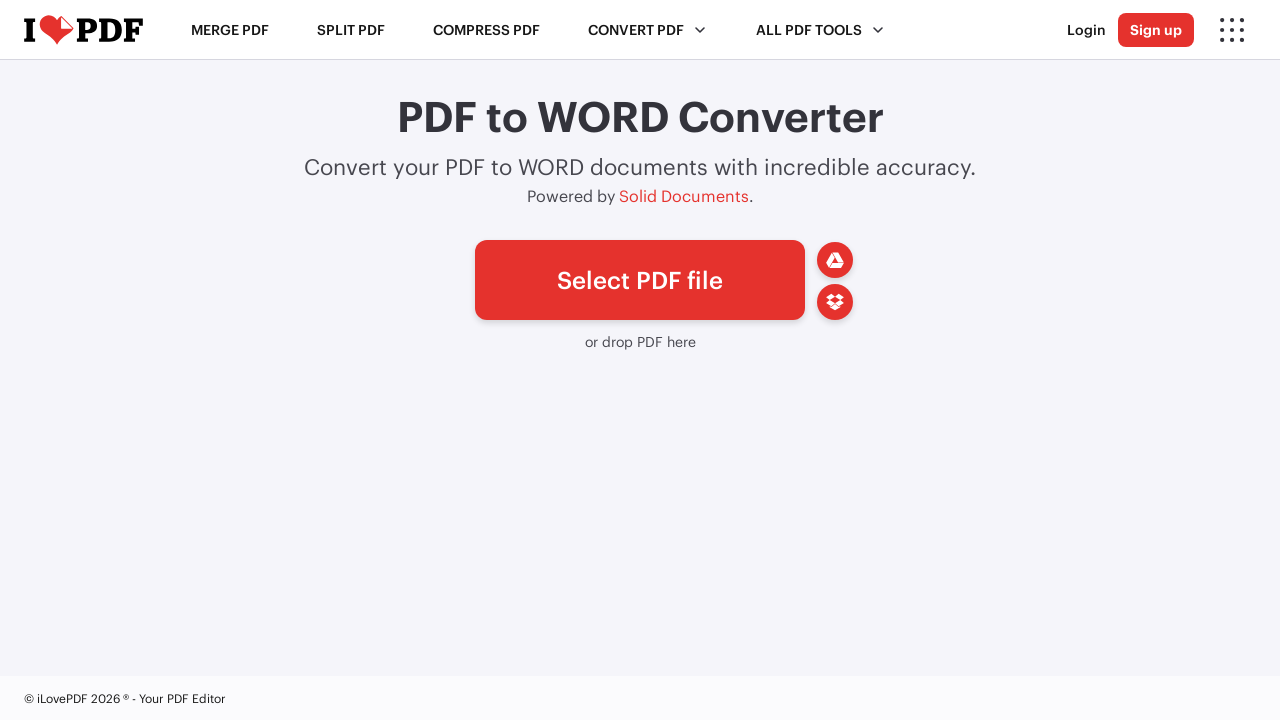

Clicked 'Select PDF file' button to verify it is interactive at (640, 280) on xpath=//span[text()='Select PDF file']
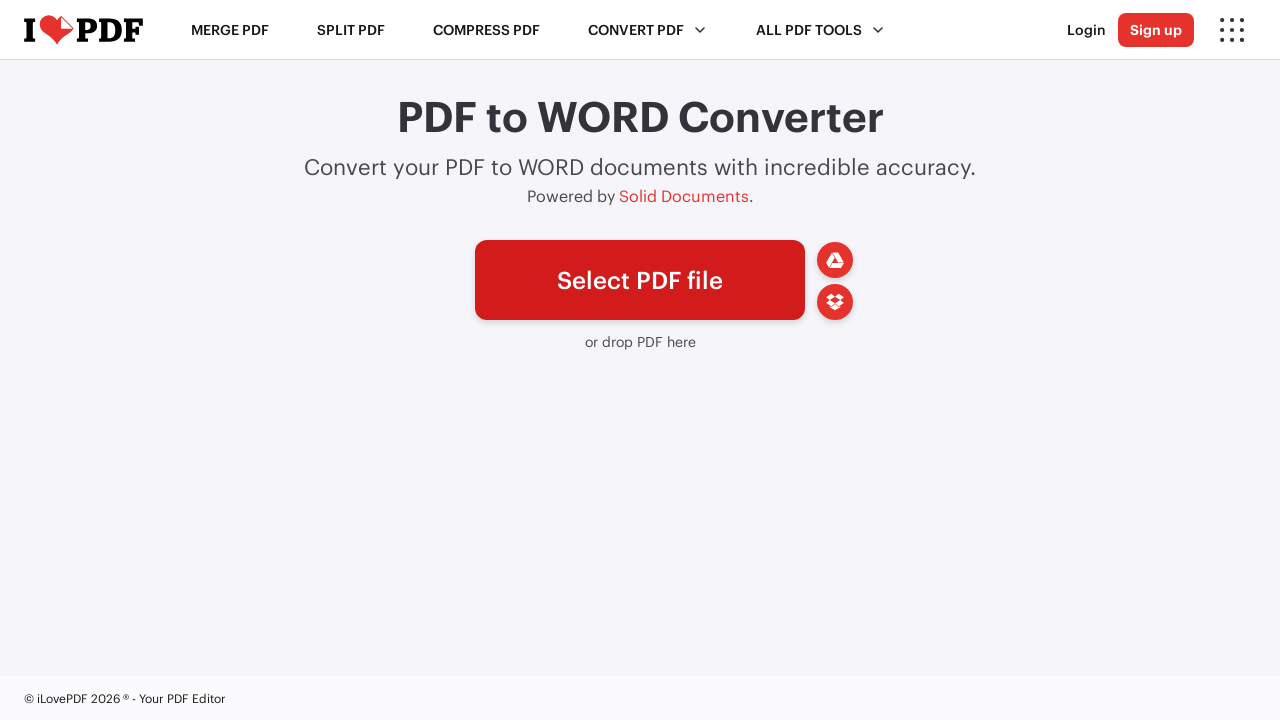

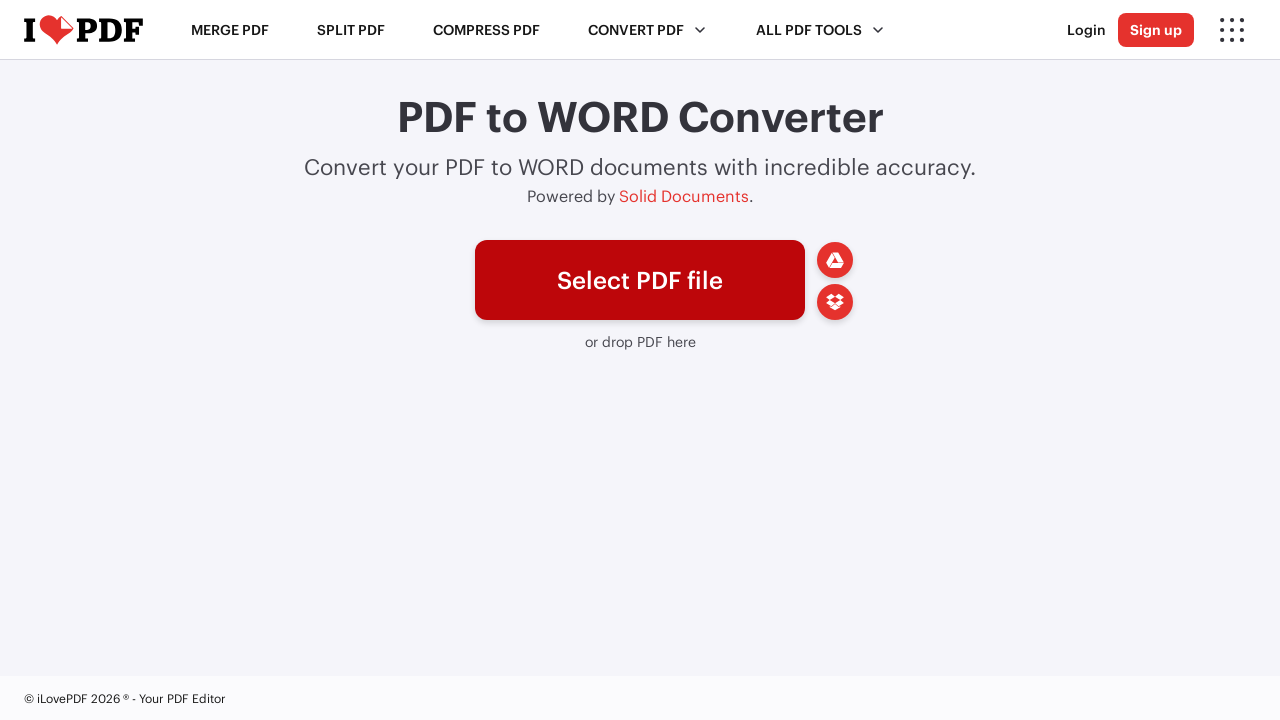